Tests the locators page by verifying both heading texts are correct and buttons are enabled/clickable

Starting URL: https://acctabootcamp.github.io/site/examples/locators

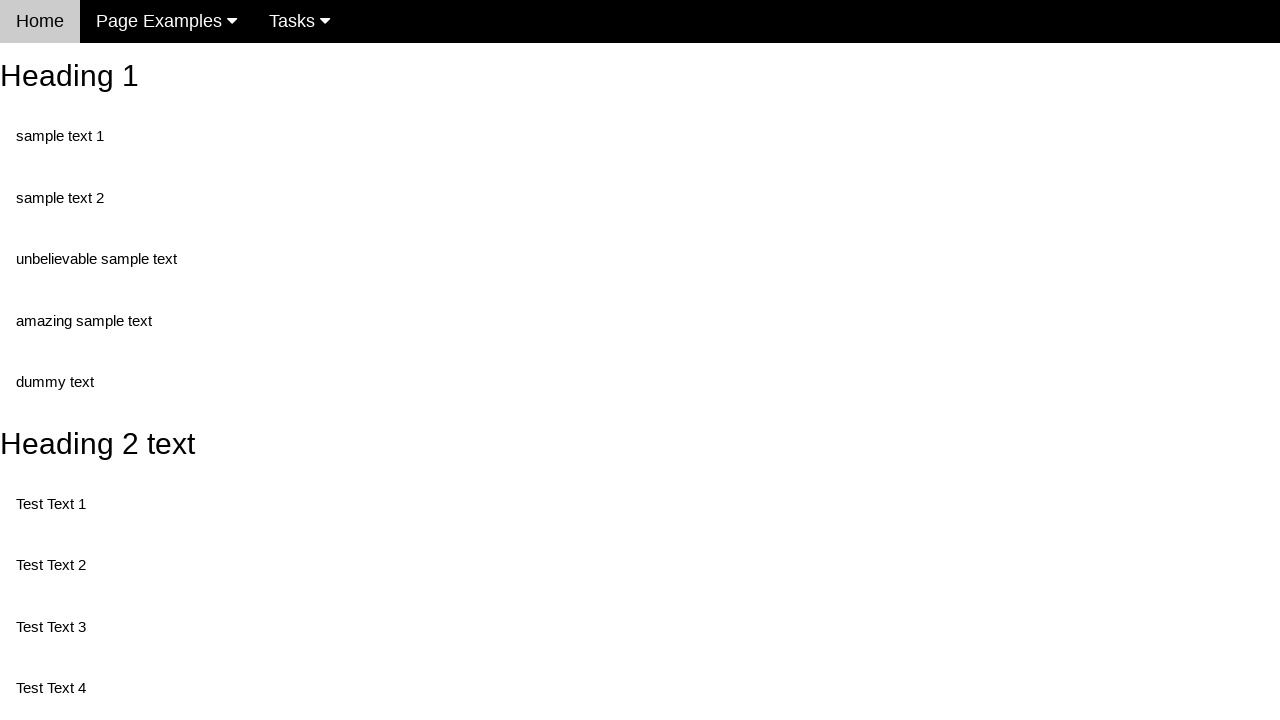

Navigated to locators page
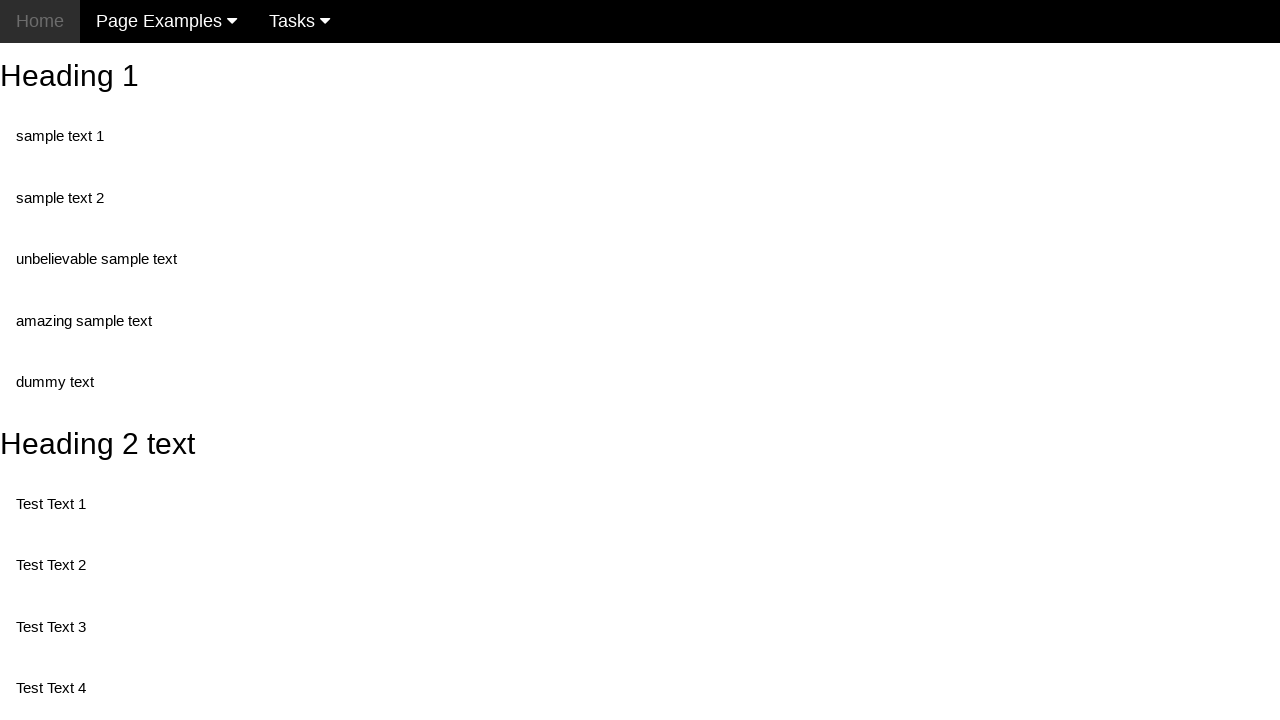

Located heading 1 element
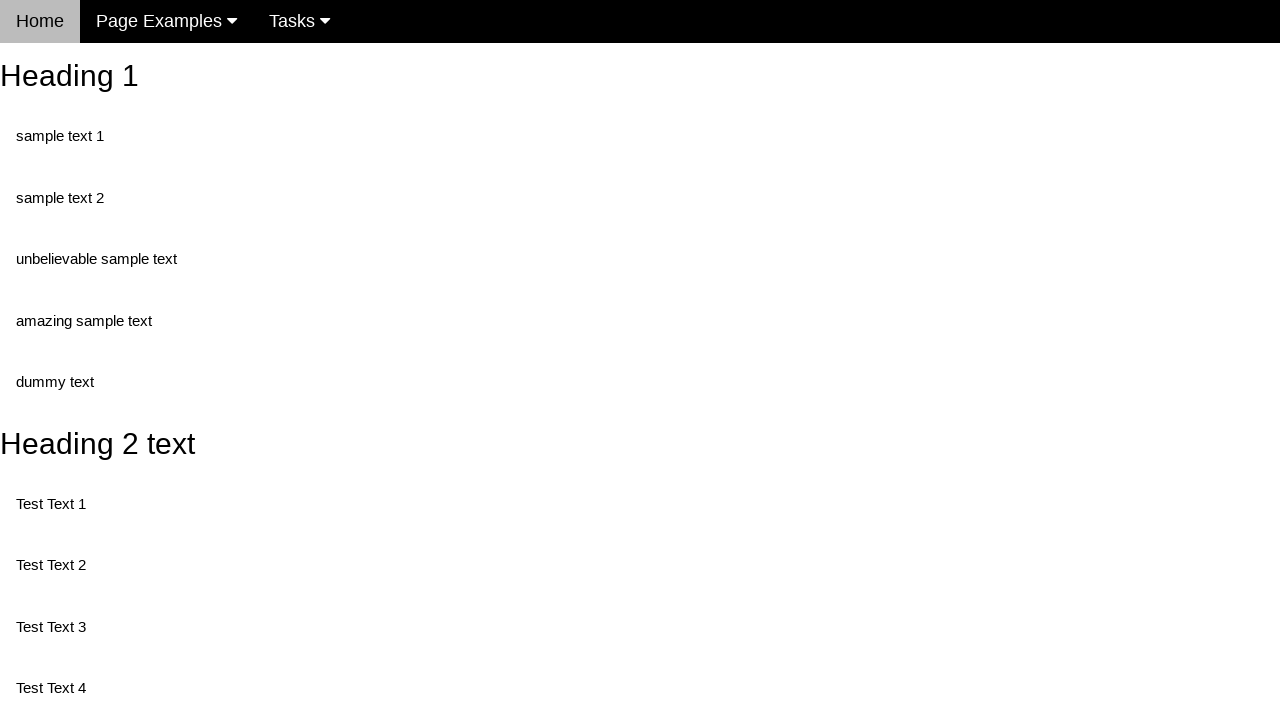

Verified heading 1 text is 'Heading 1'
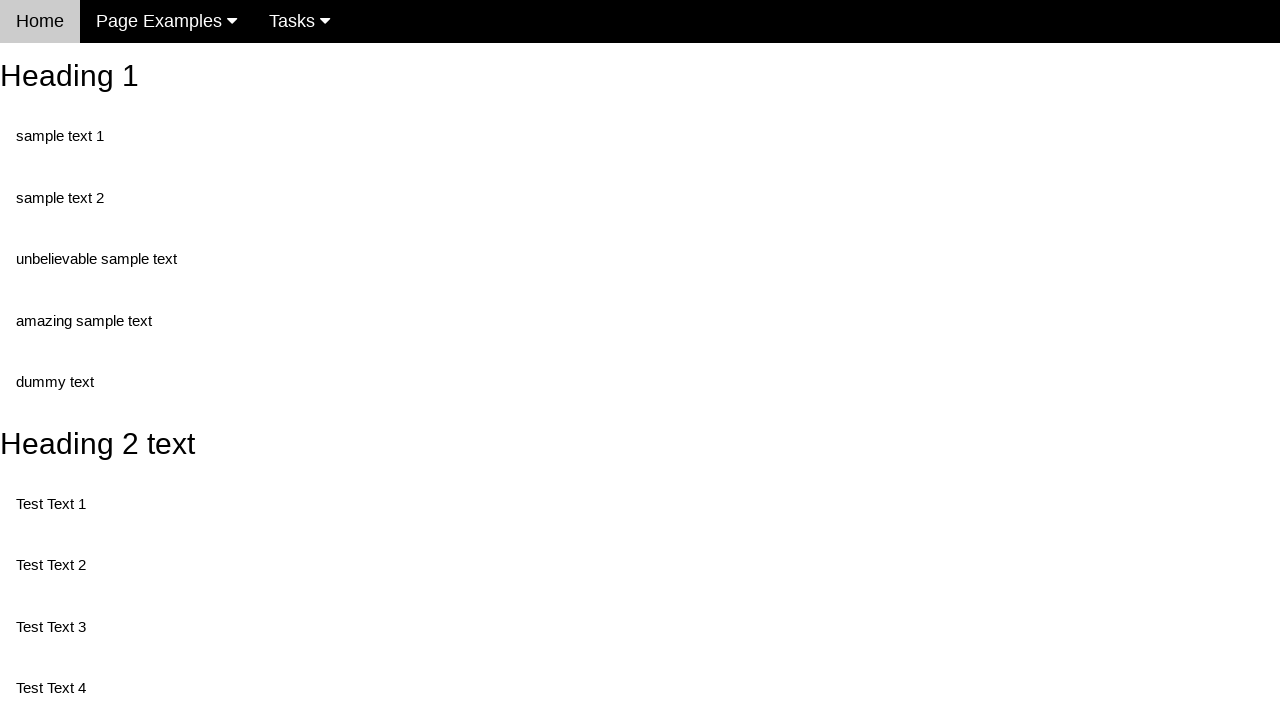

Located heading 2 element
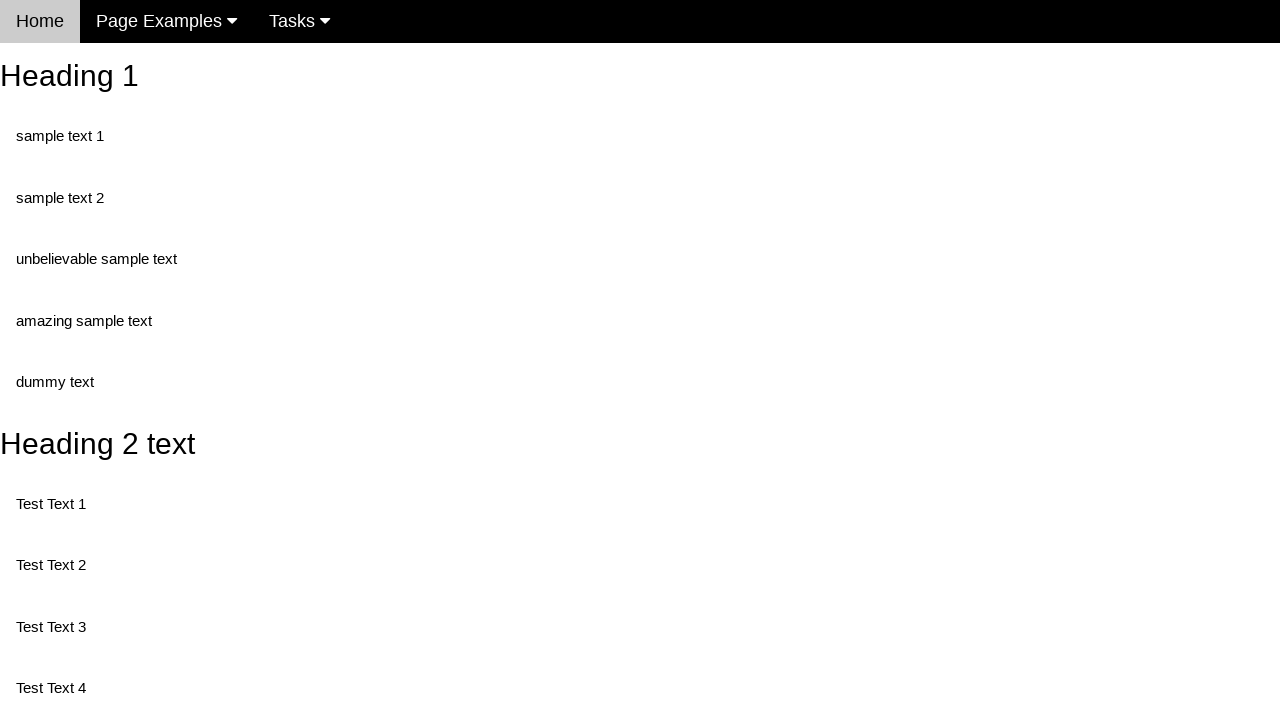

Verified heading 2 text is 'Heading 2 text'
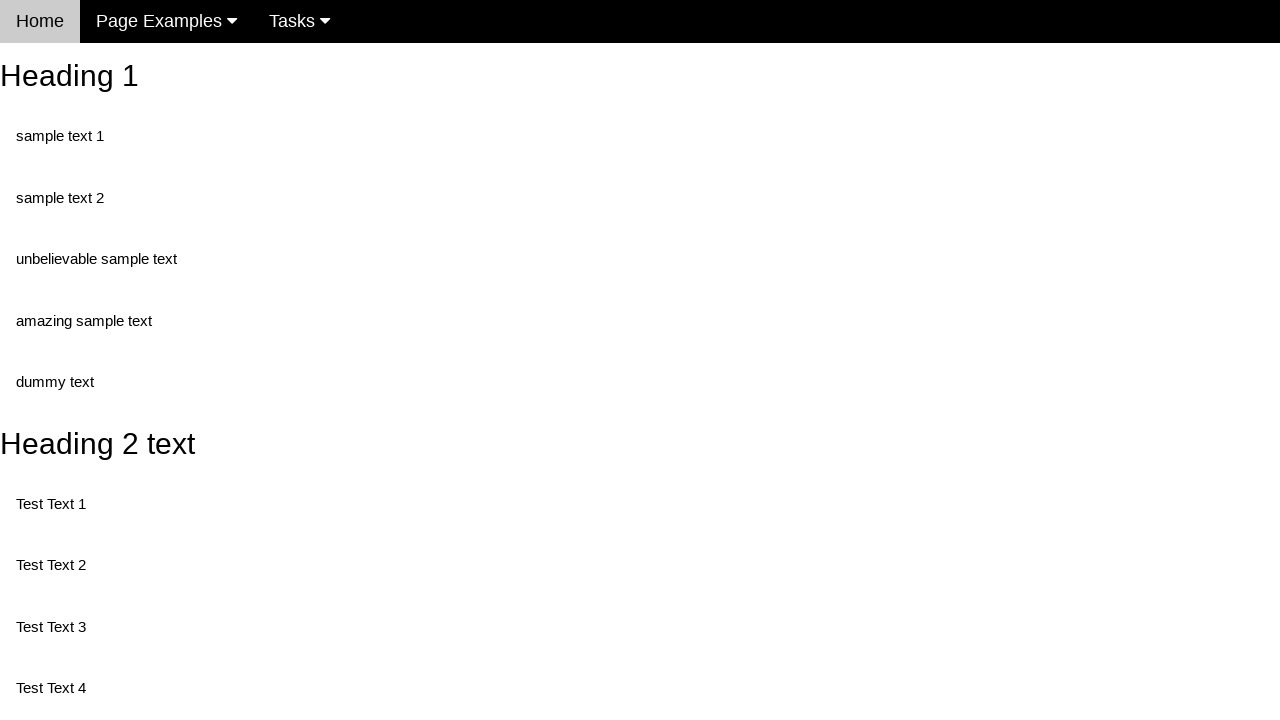

Verified first button (randomButton1) is enabled
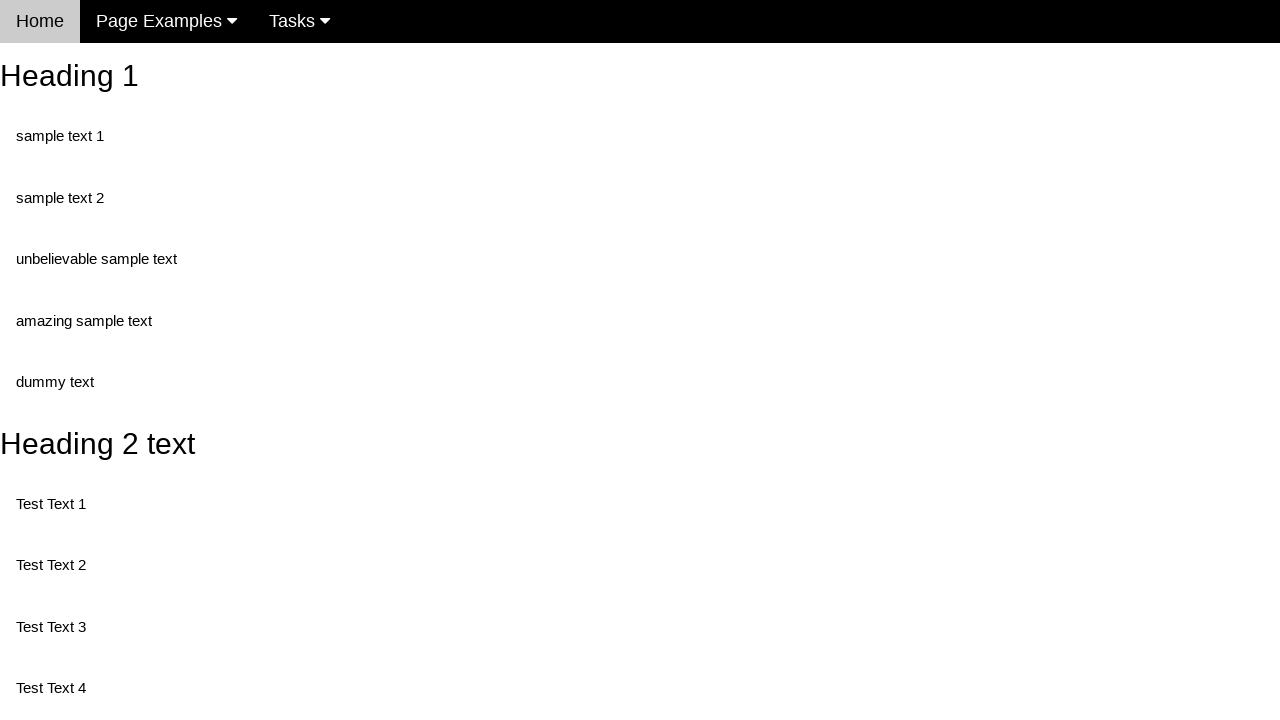

Verified second button (randomButton2) is enabled
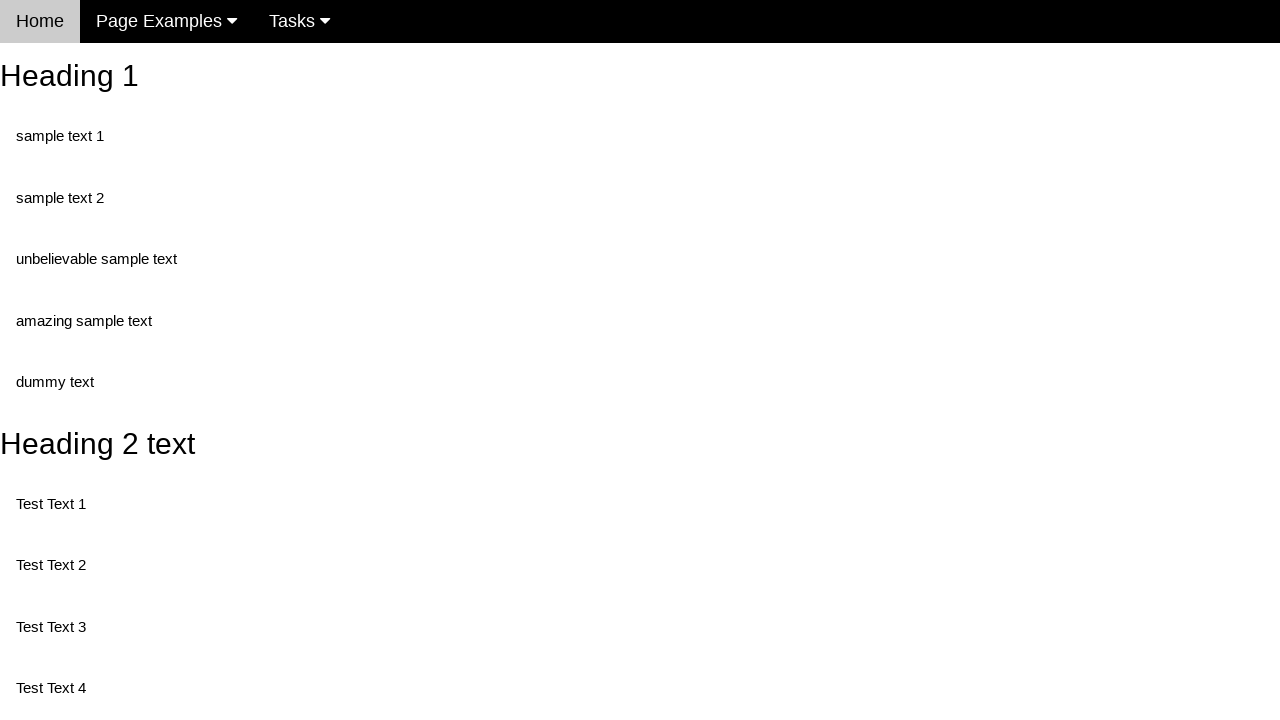

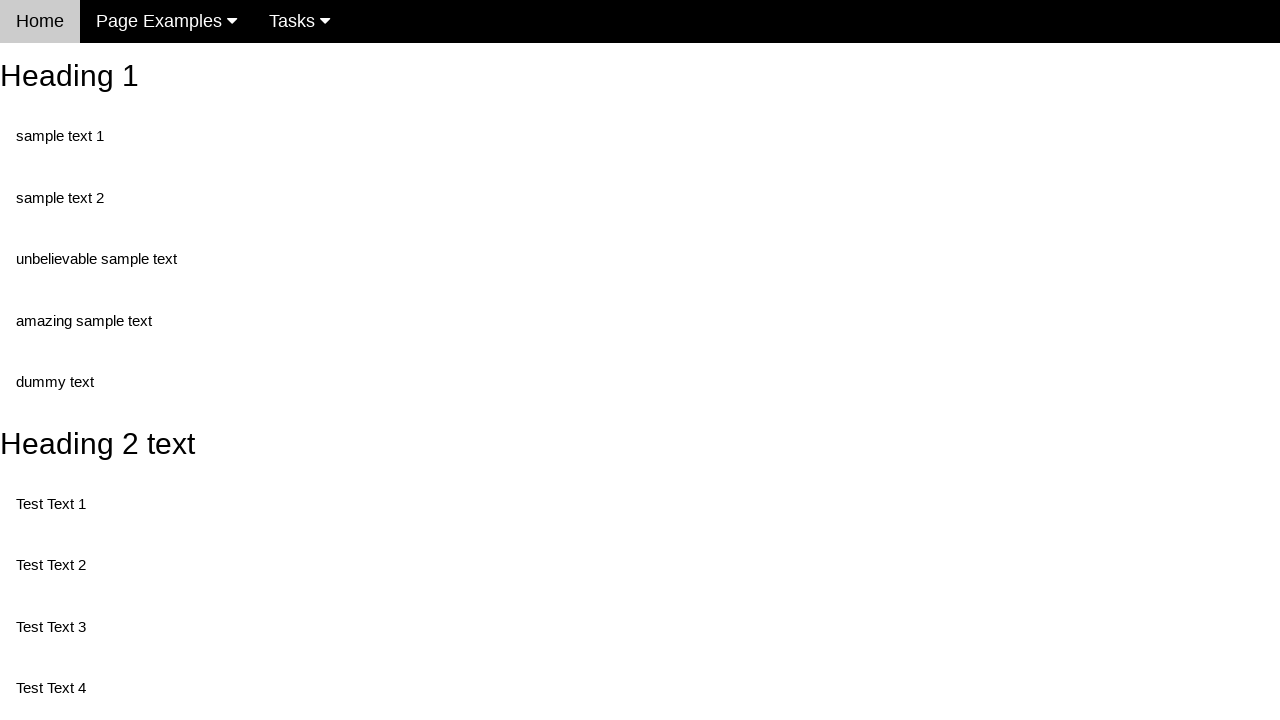